Tests dynamic content loading by clicking Start button, waiting for "Hello World!" text to appear, and verifying the text content equals "Hello World!".

Starting URL: https://the-internet.herokuapp.com/dynamic_loading/1

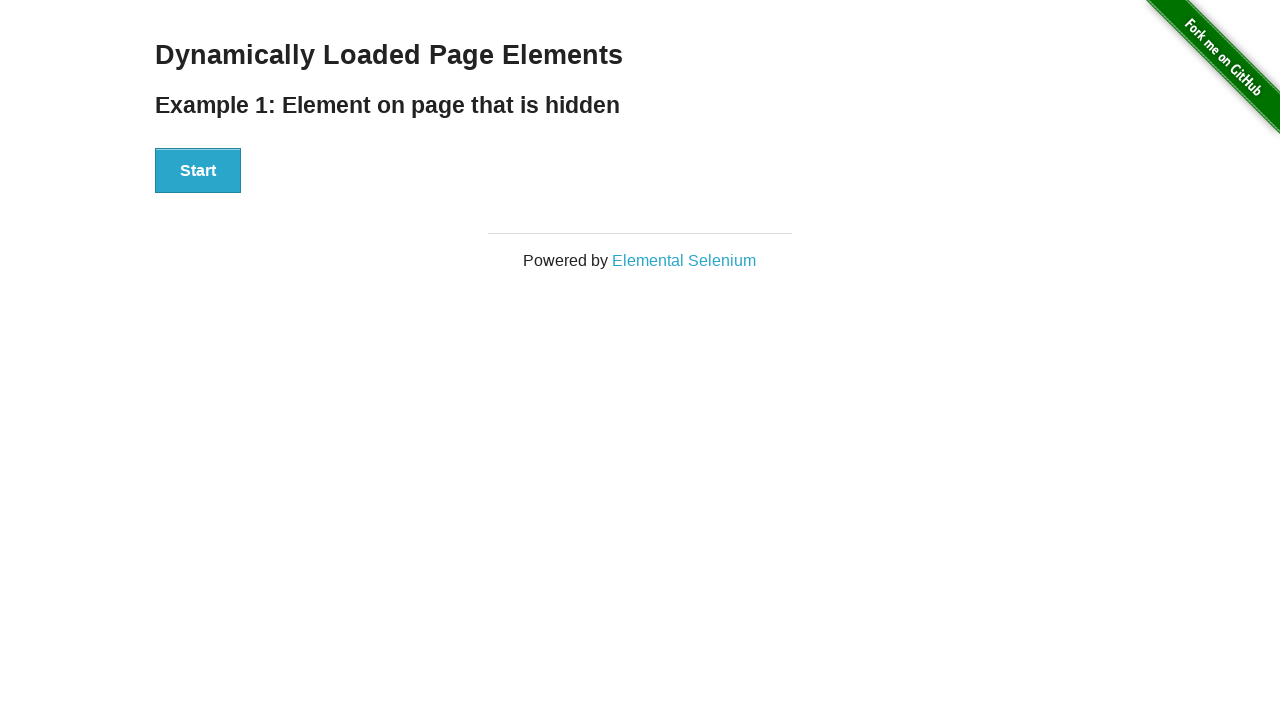

Navigated to dynamic loading test page
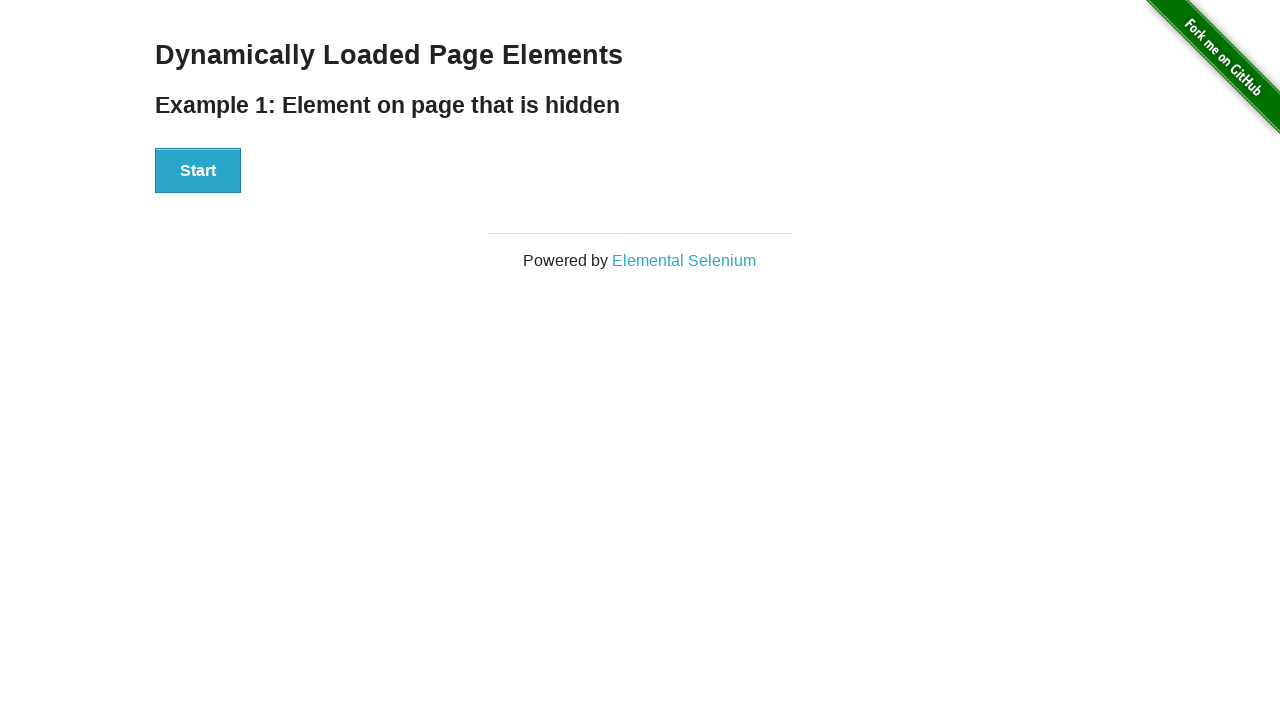

Clicked Start button at (198, 171) on xpath=//button
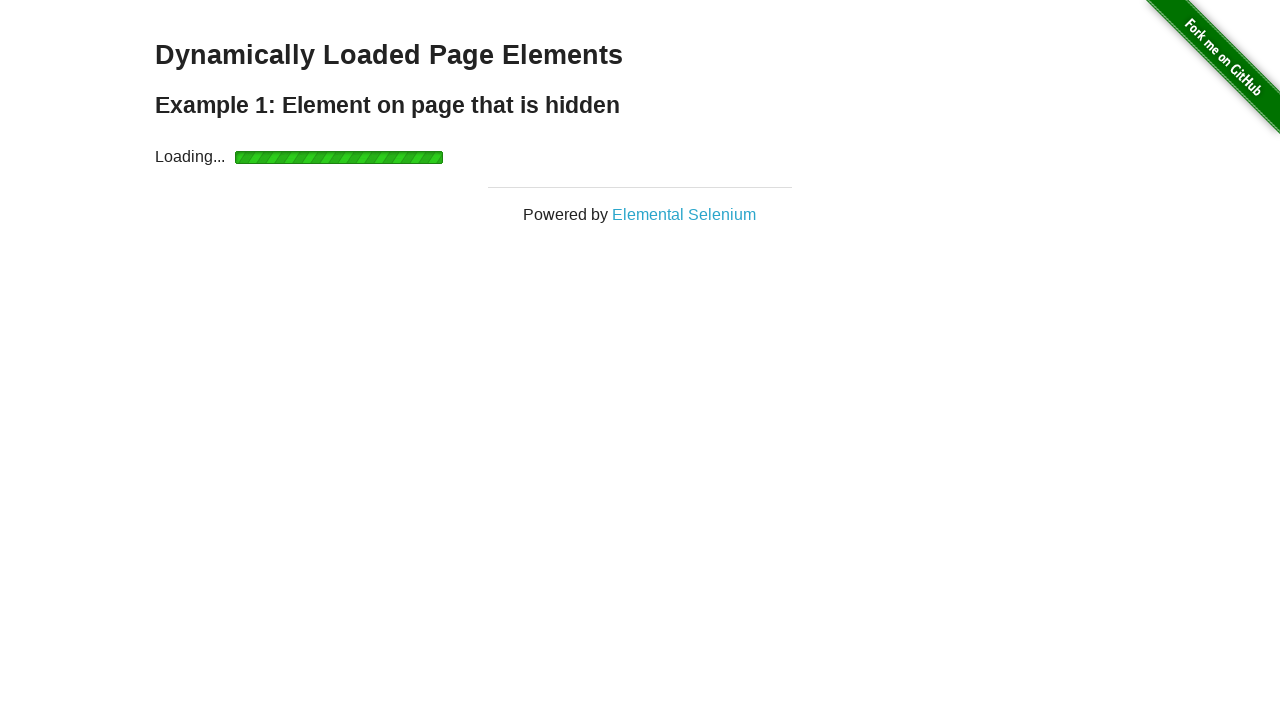

Waited for 'Hello World!' text to become visible
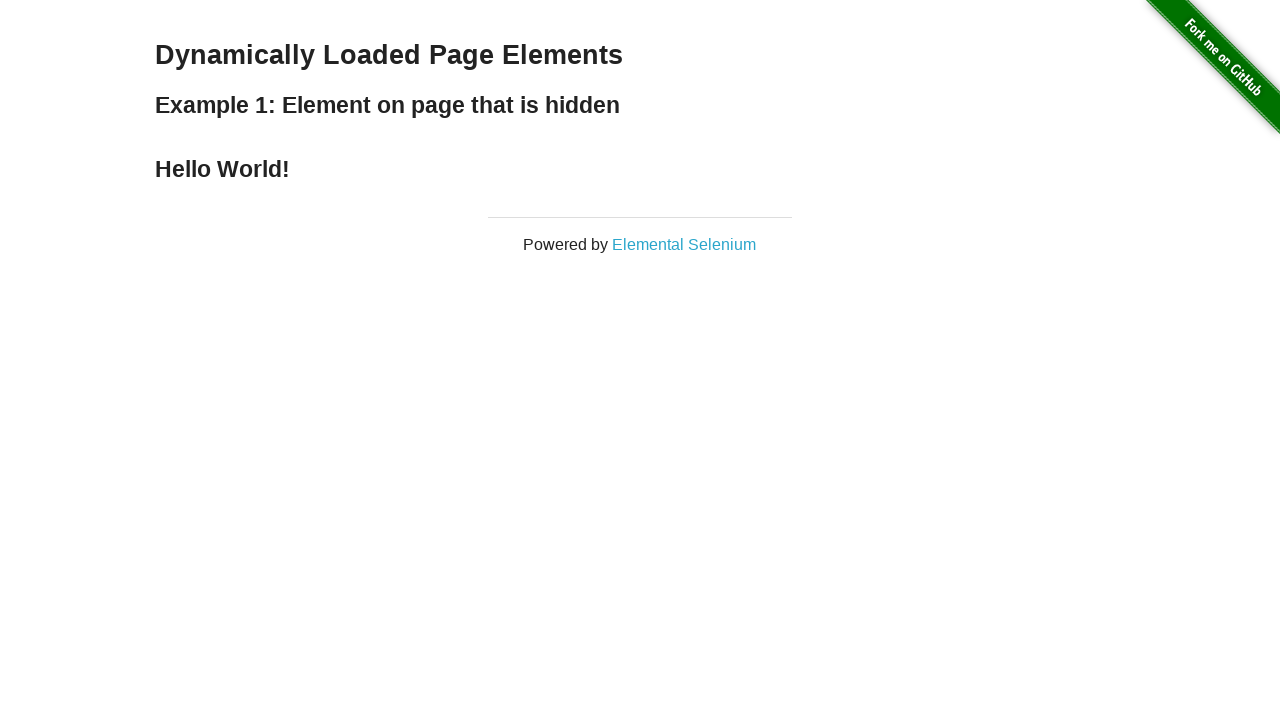

Verified text content equals 'Hello World!'
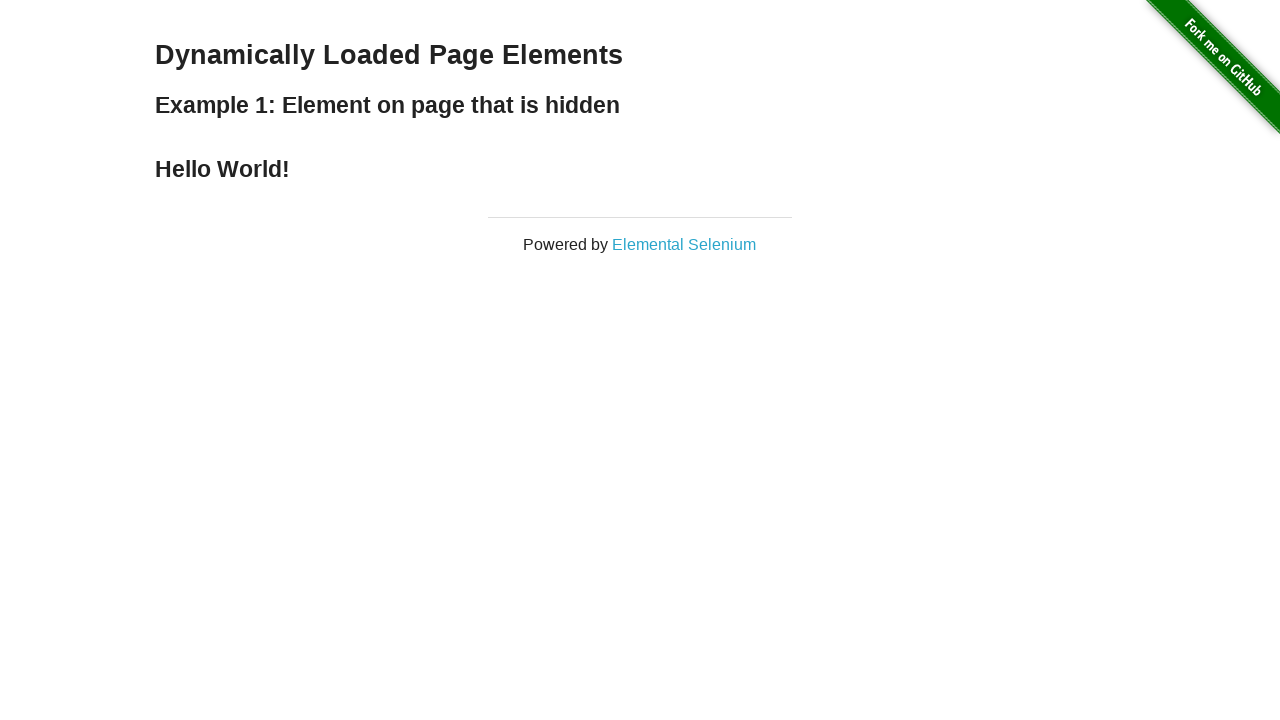

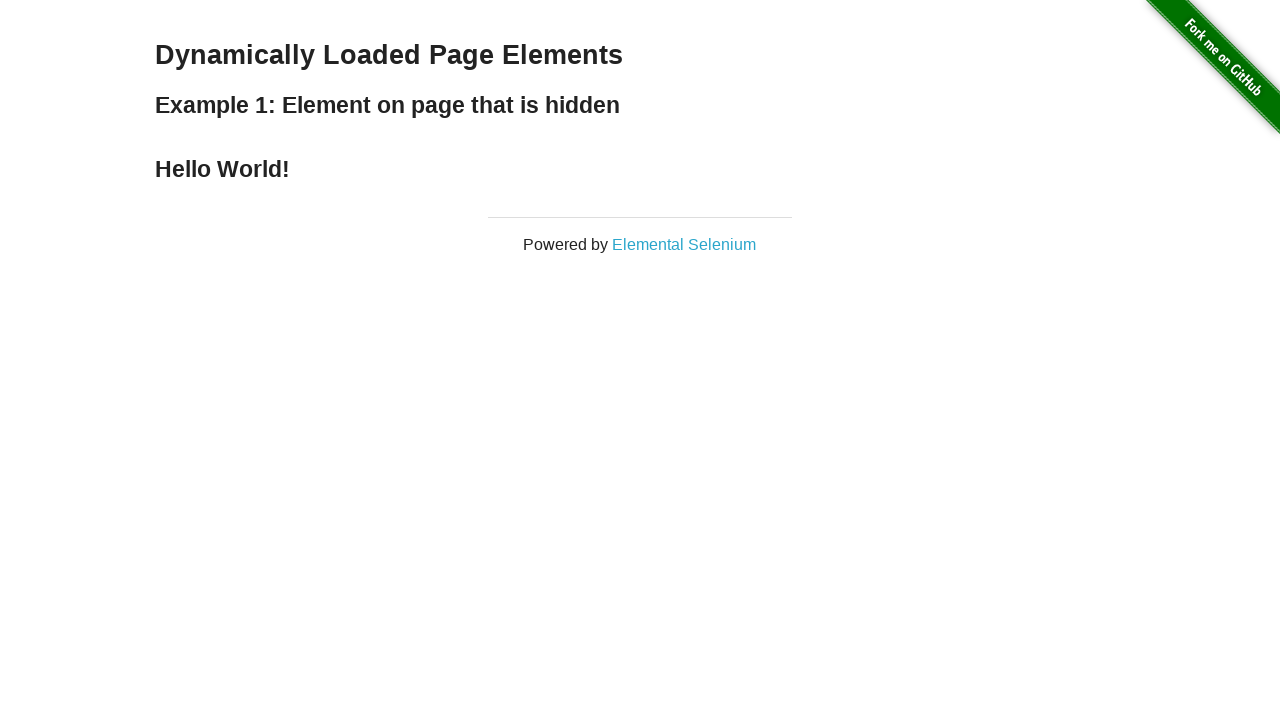